Tests iframe handling by navigating to the frames page, clicking on the iFrame link, switching into the iframe to read content, then switching back to the main content to verify the page title.

Starting URL: http://the-internet.herokuapp.com/frames

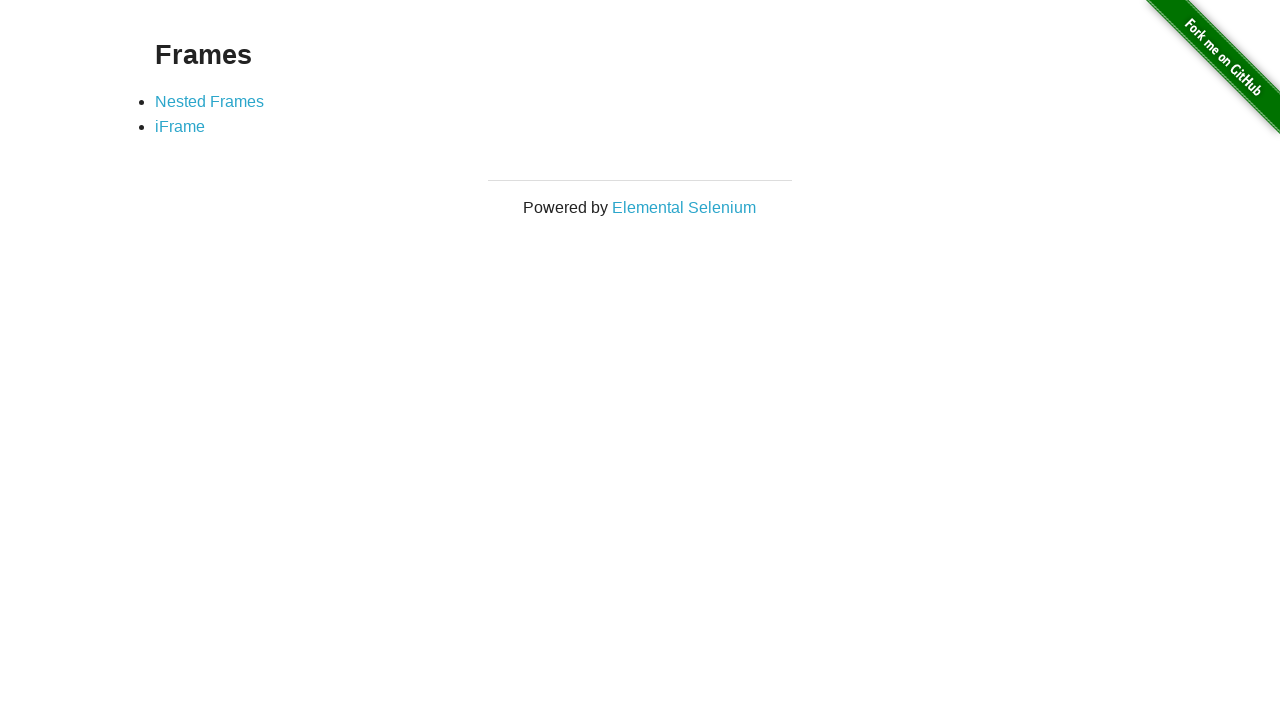

Clicked on the iFrame link at (180, 127) on xpath=//a[contains(text(),'iFrame')]
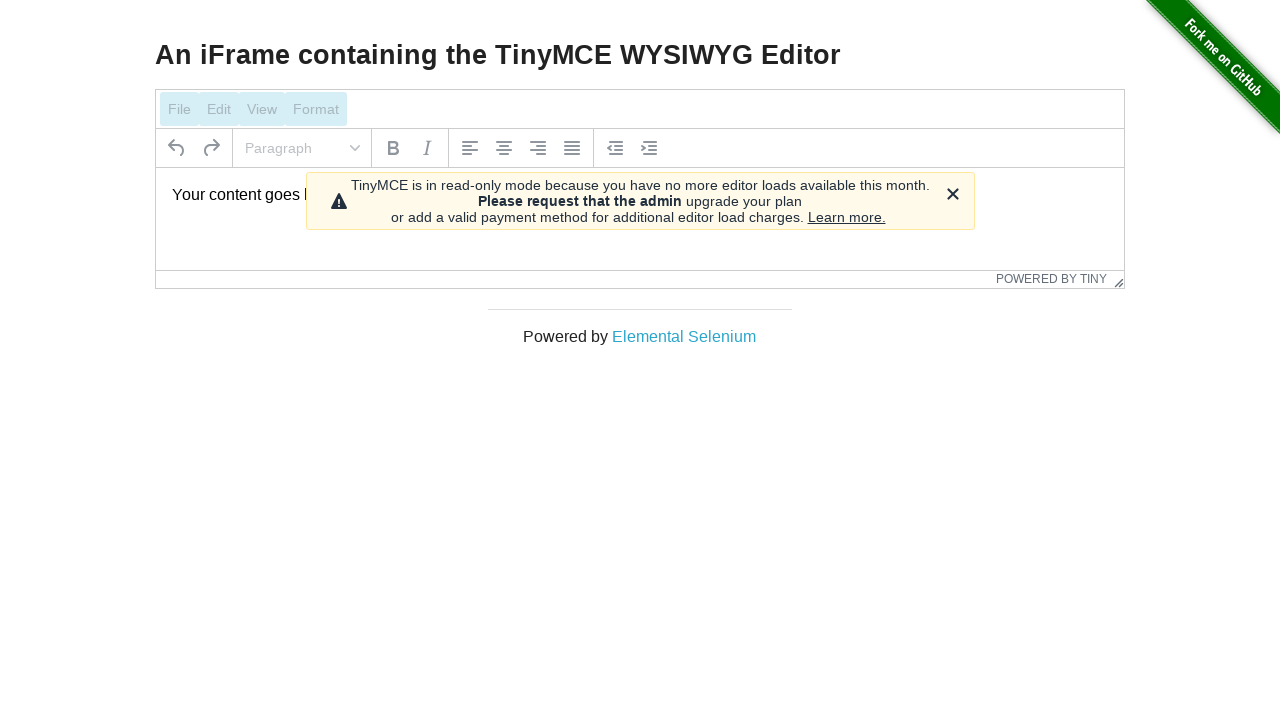

iFrame element loaded and is present
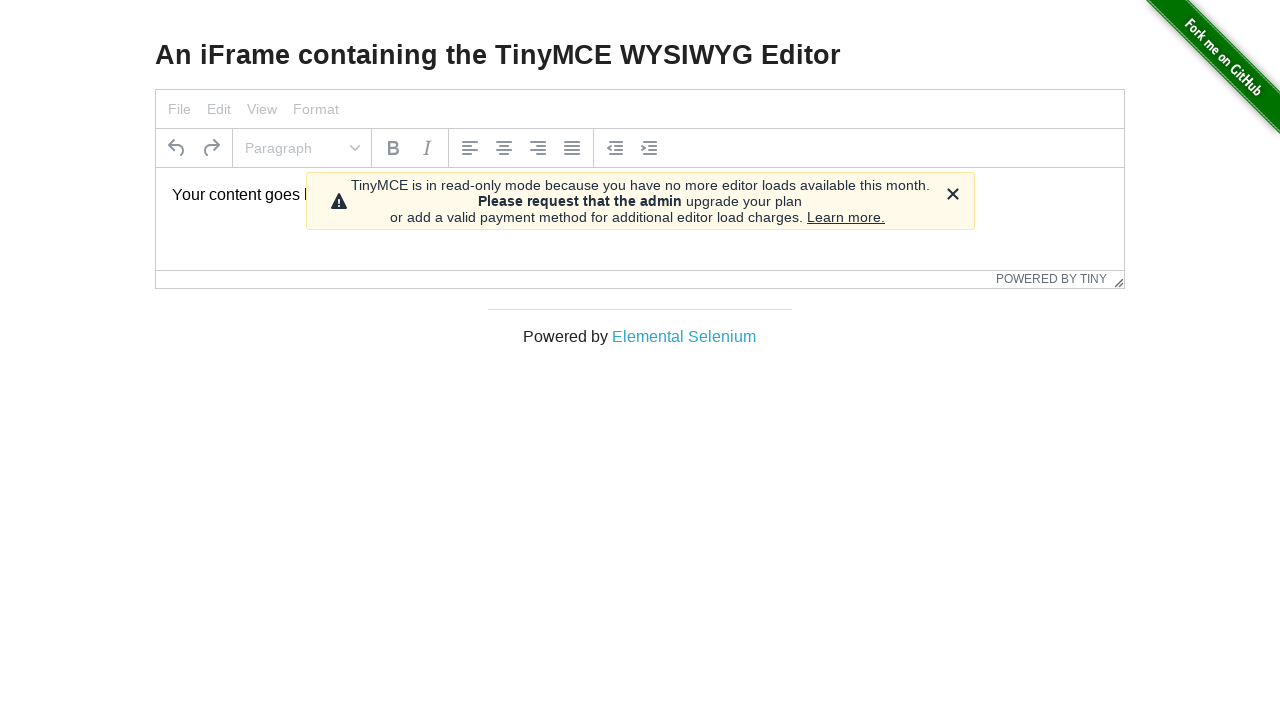

Located the iframe with id mce_0_ifr
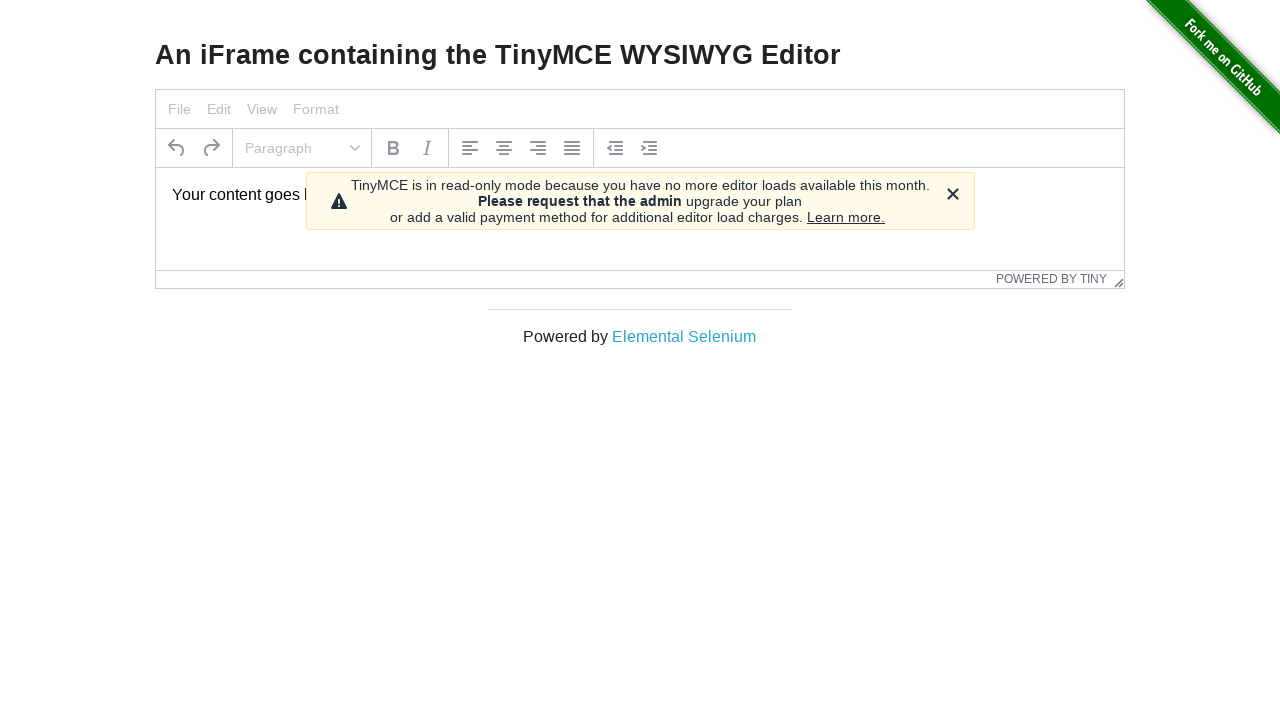

Read text content from inside the iframe: 'Your content goes here.'
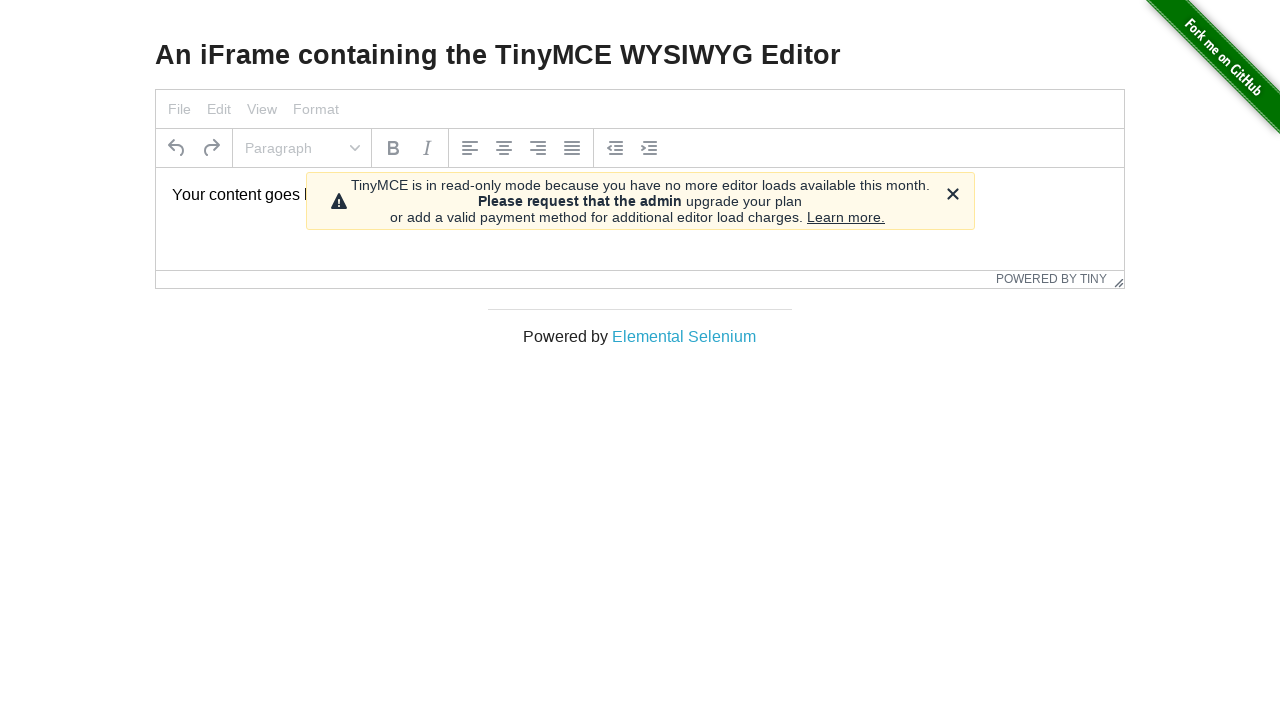

Verified iframe content matches expected text
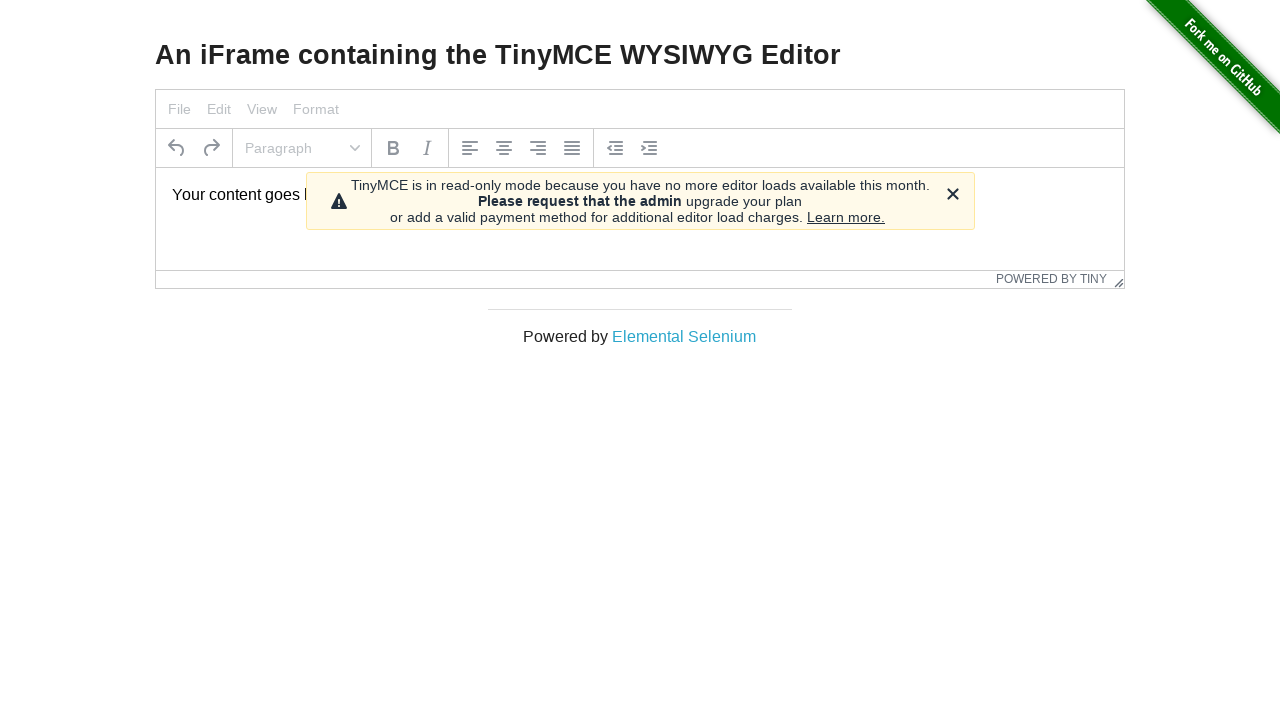

Read page title from main content: 'An iFrame containing the TinyMCE WYSIWYG Editor'
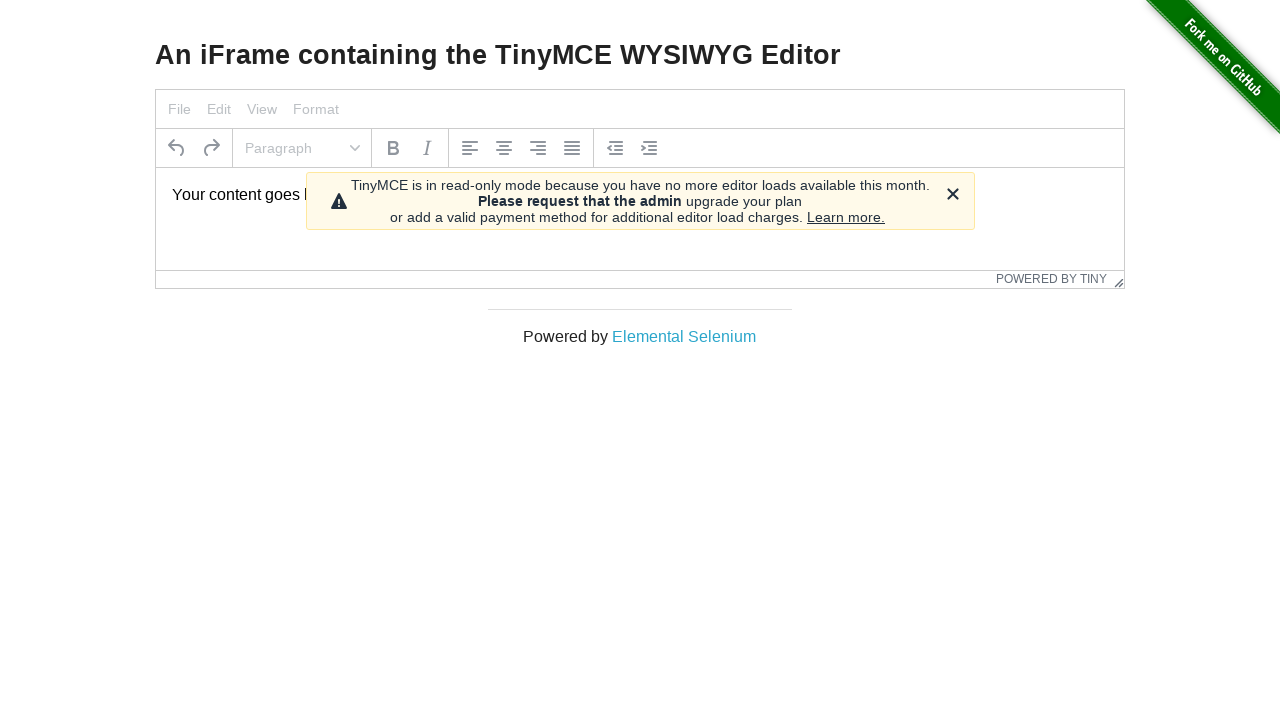

Verified page title matches expected text
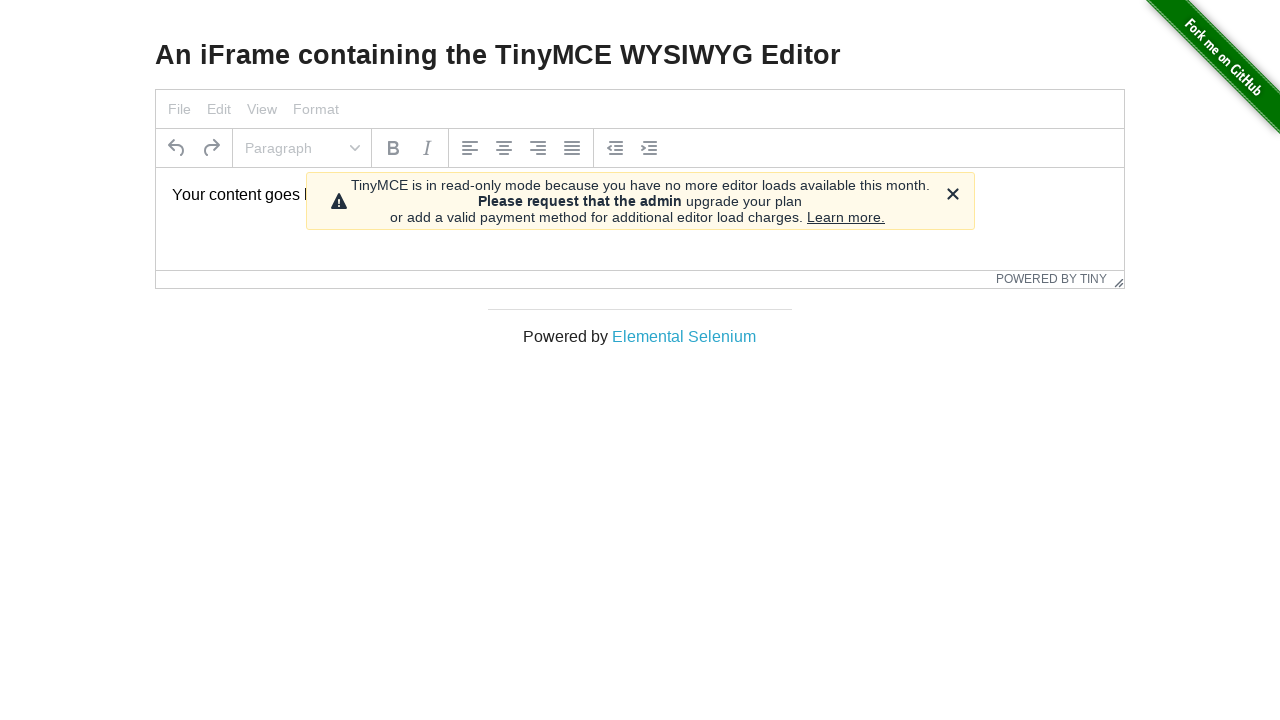

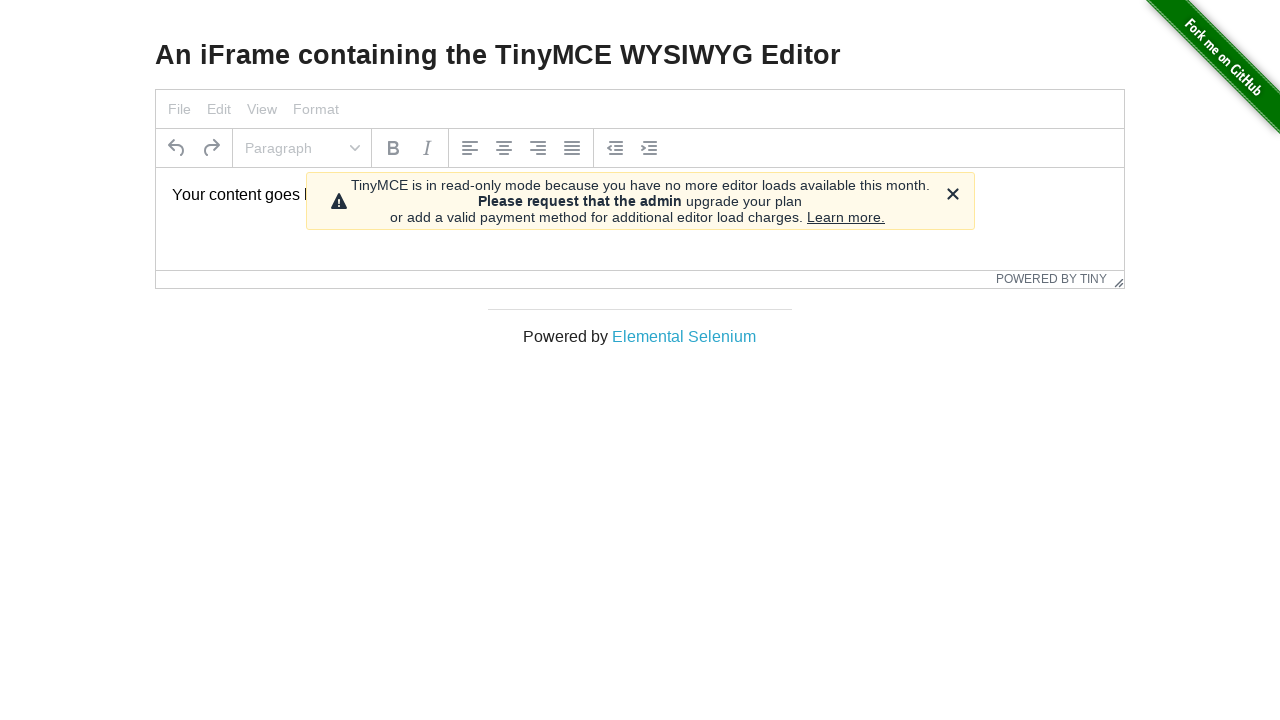